Navigates to GitHub homepage and verifies the page loads successfully by checking for the page title

Starting URL: https://github.com

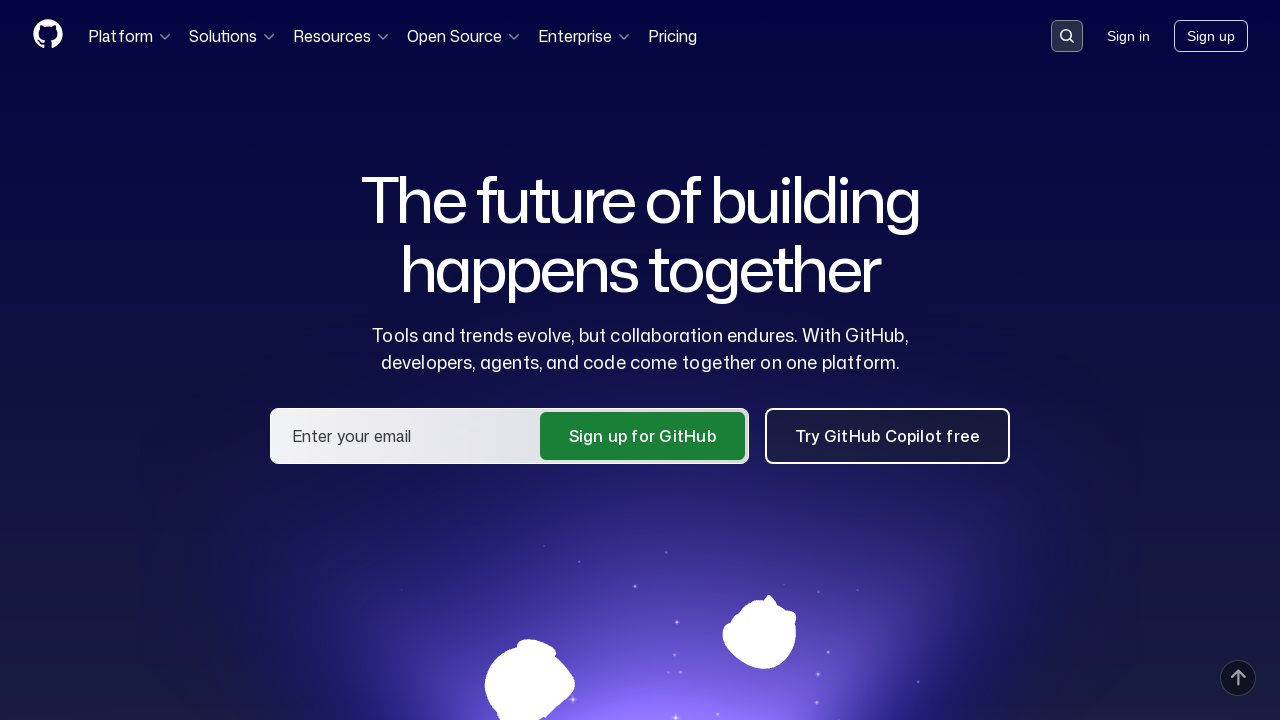

Navigated to GitHub homepage
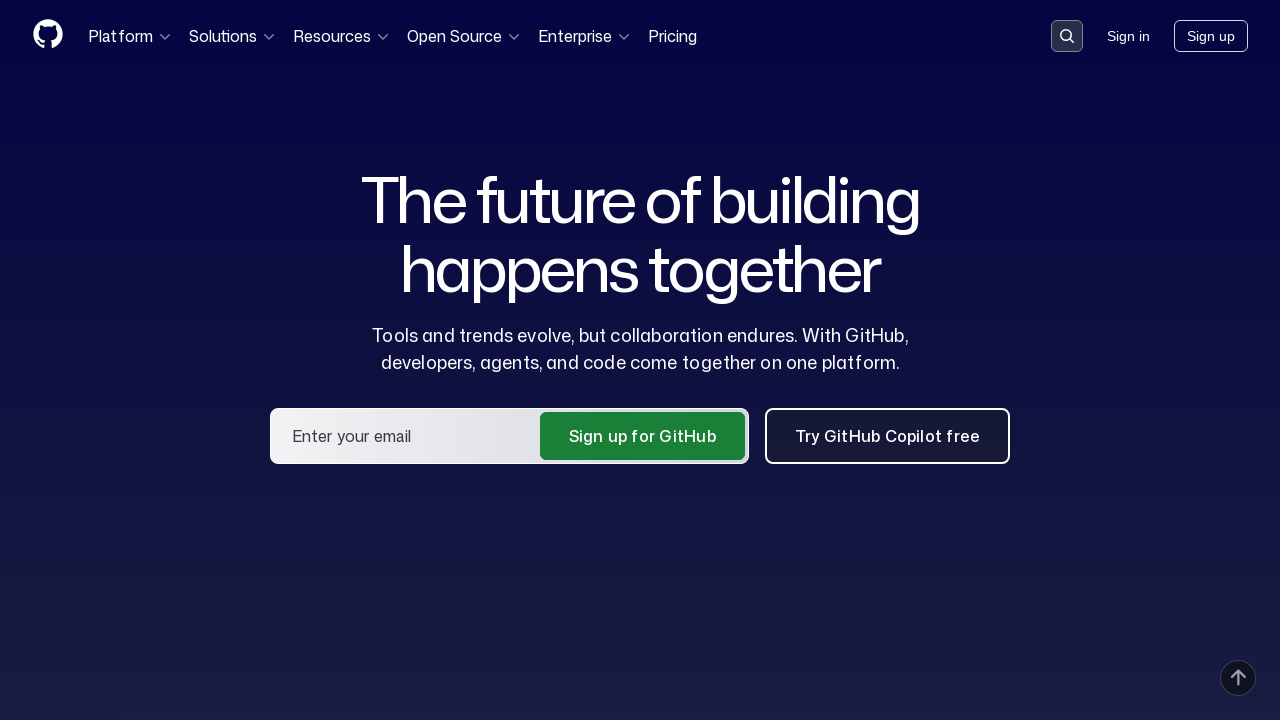

Page DOM content loaded successfully
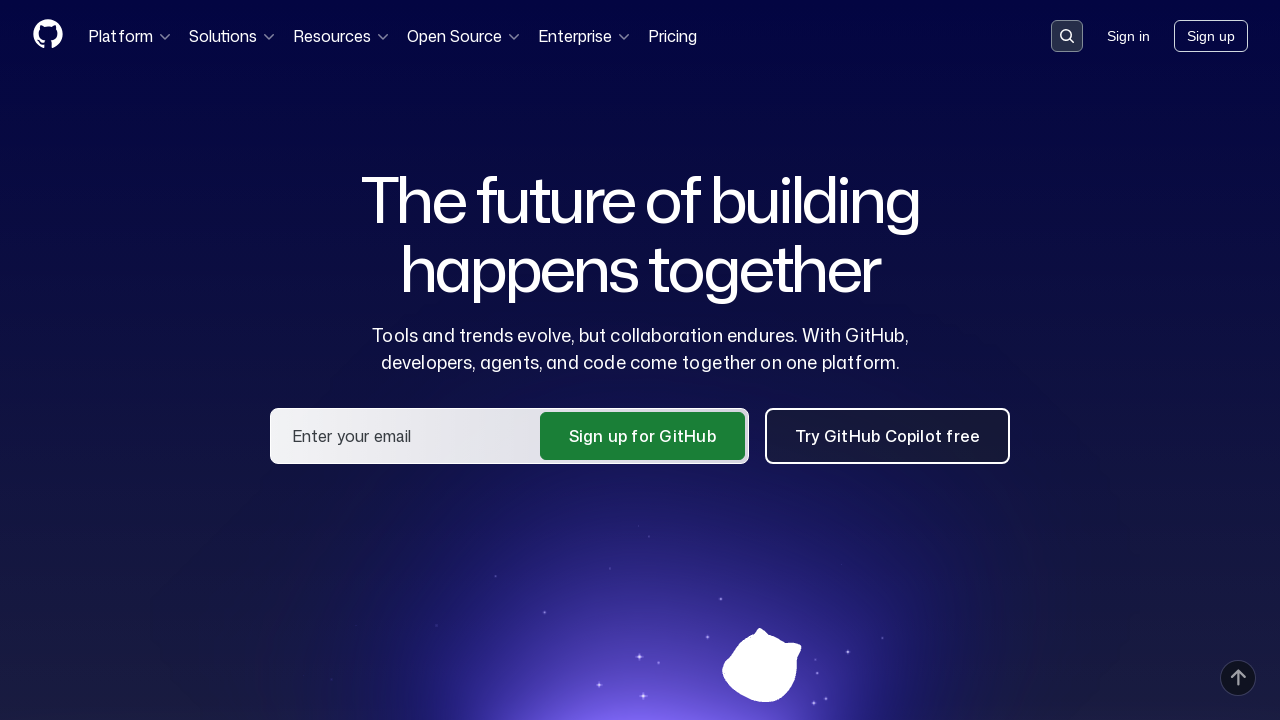

Verified page title contains 'GitHub'
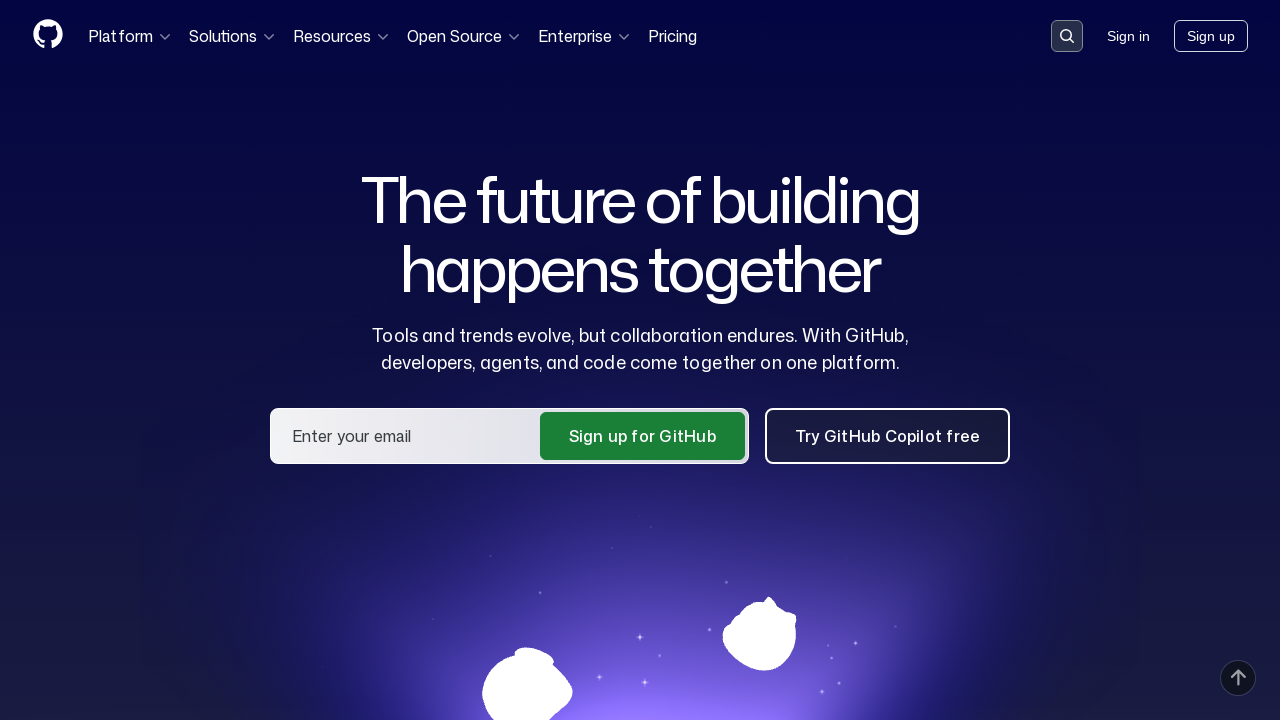

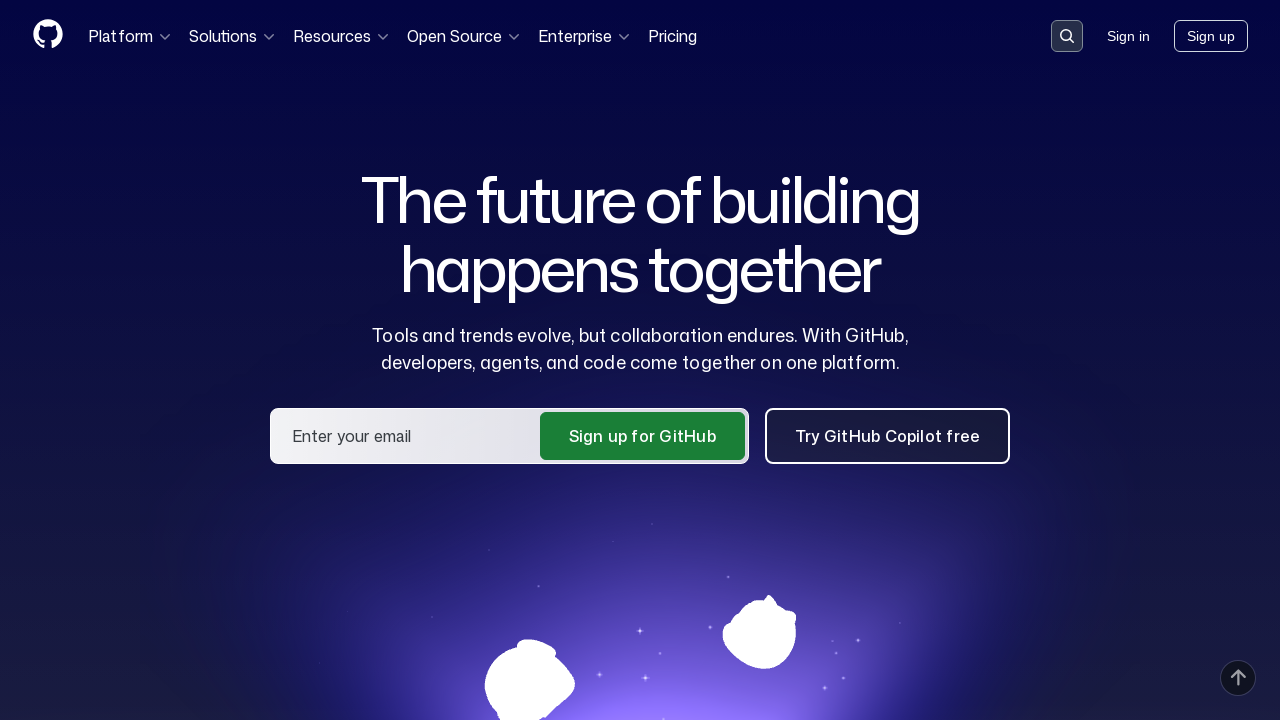